Tests handling a JavaScript prompt dialog by dismissing it (clicking Cancel)

Starting URL: https://the-internet.herokuapp.com/javascript_alerts

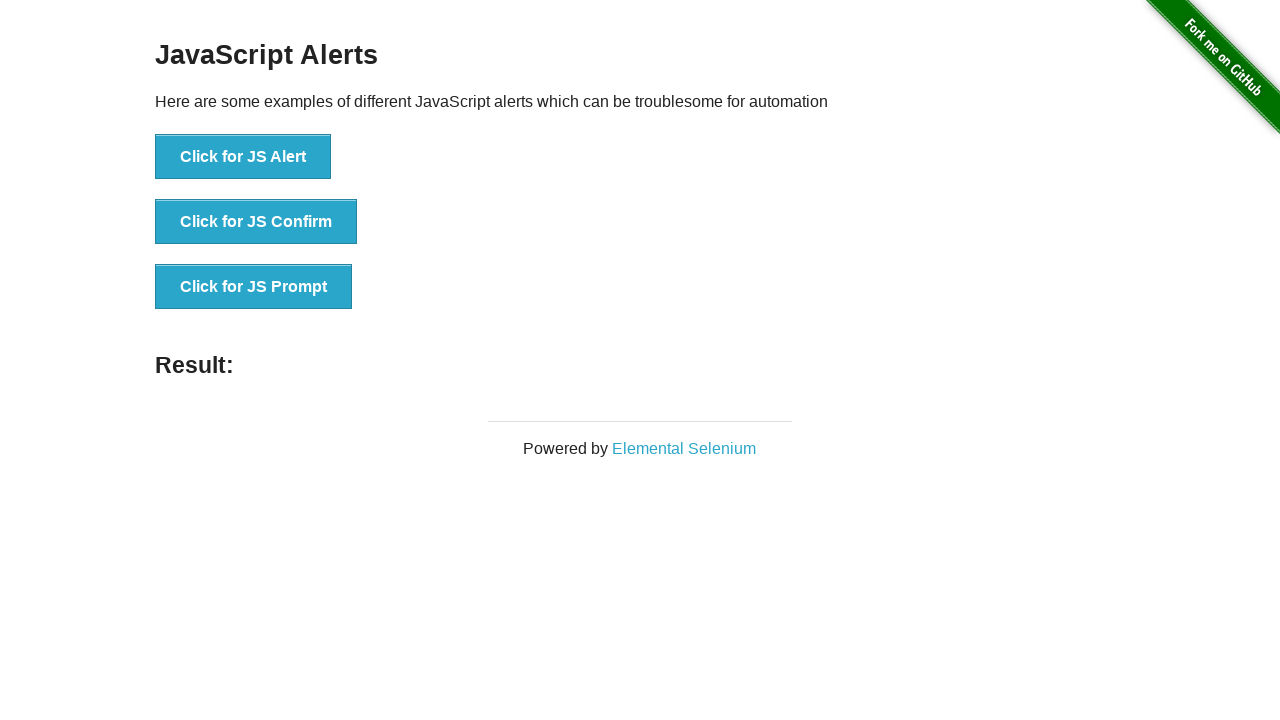

Set up dialog handler to dismiss prompts
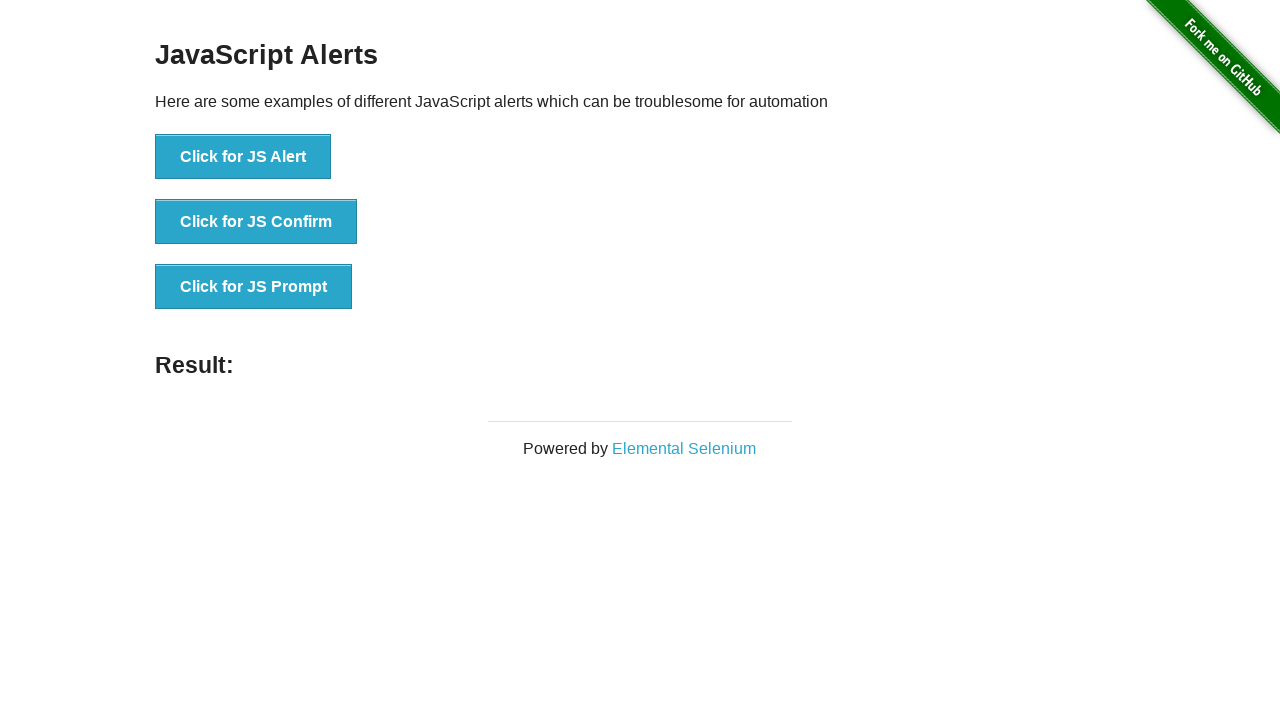

Clicked button to trigger JavaScript prompt dialog at (254, 287) on text=Click for JS Prompt
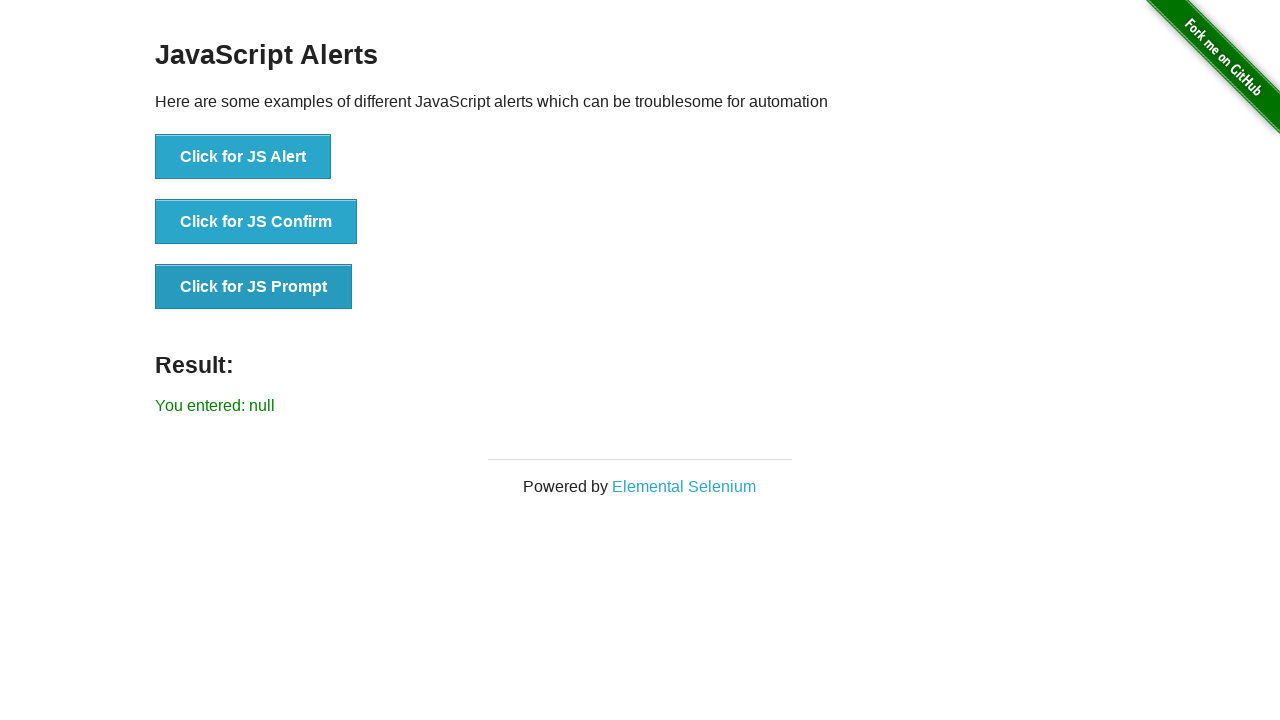

Waited for result message element to appear
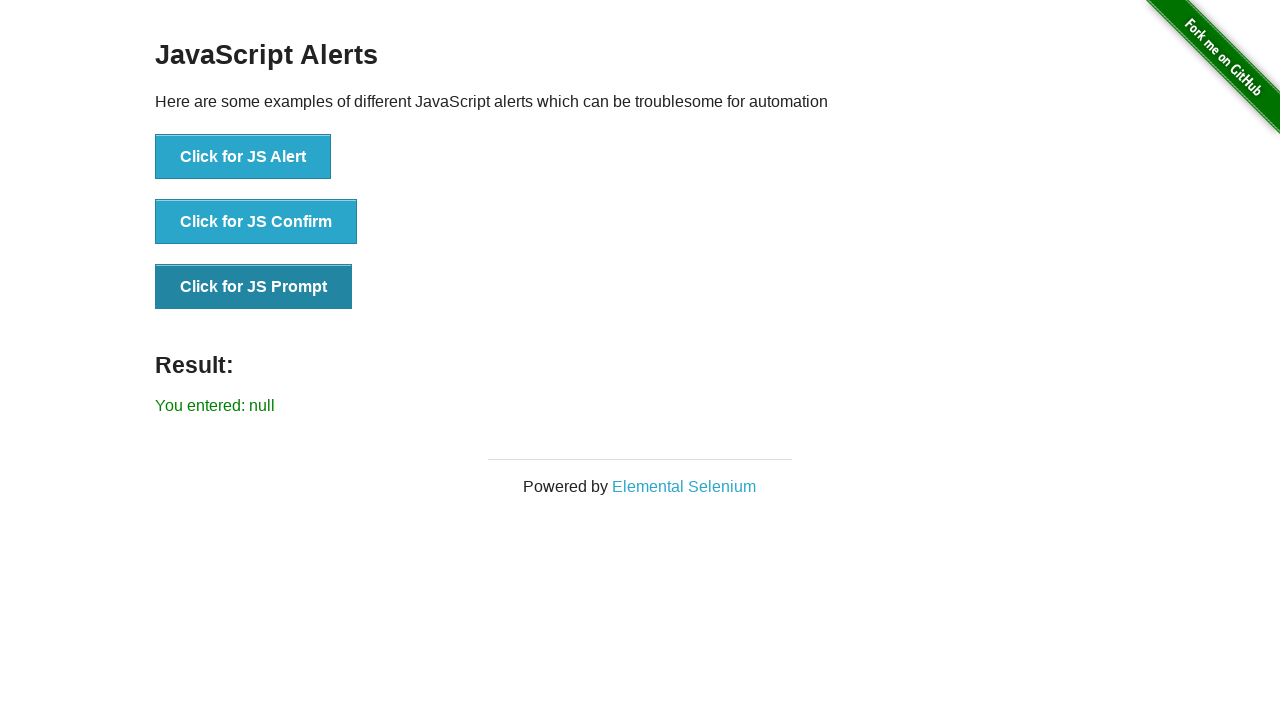

Retrieved result message text content
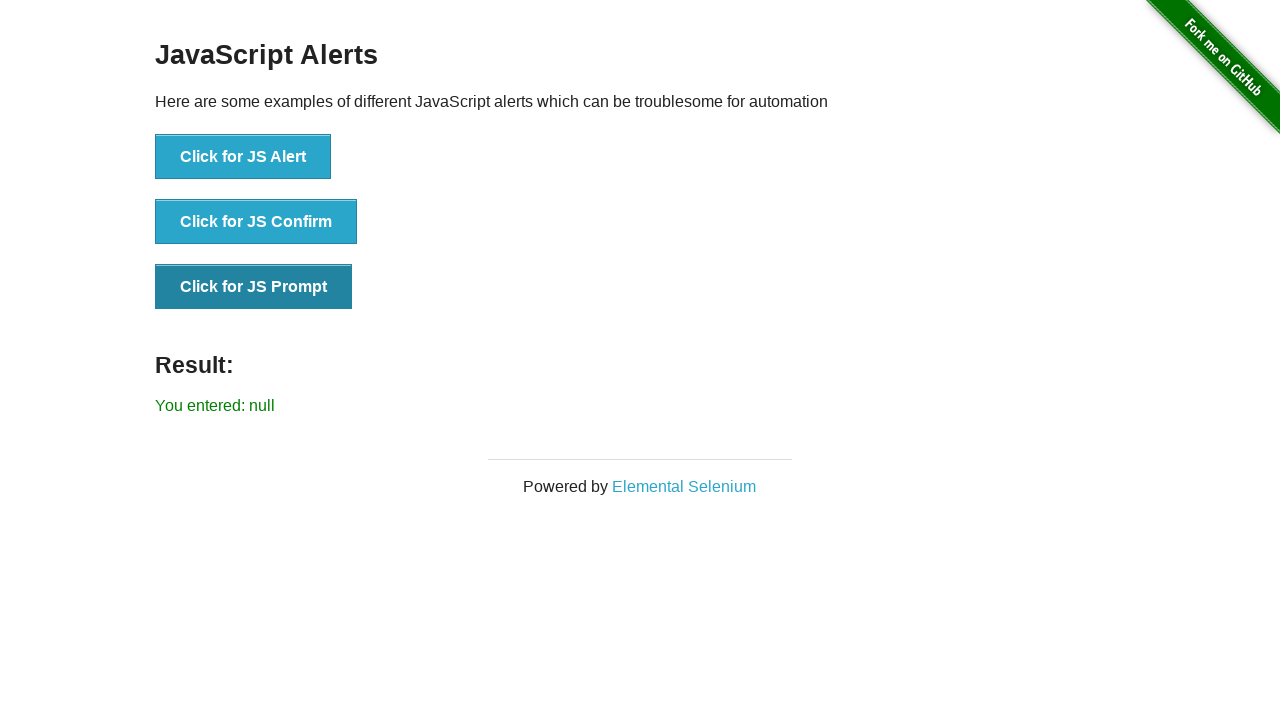

Verified that prompt was dismissed (result contains 'You entered: null')
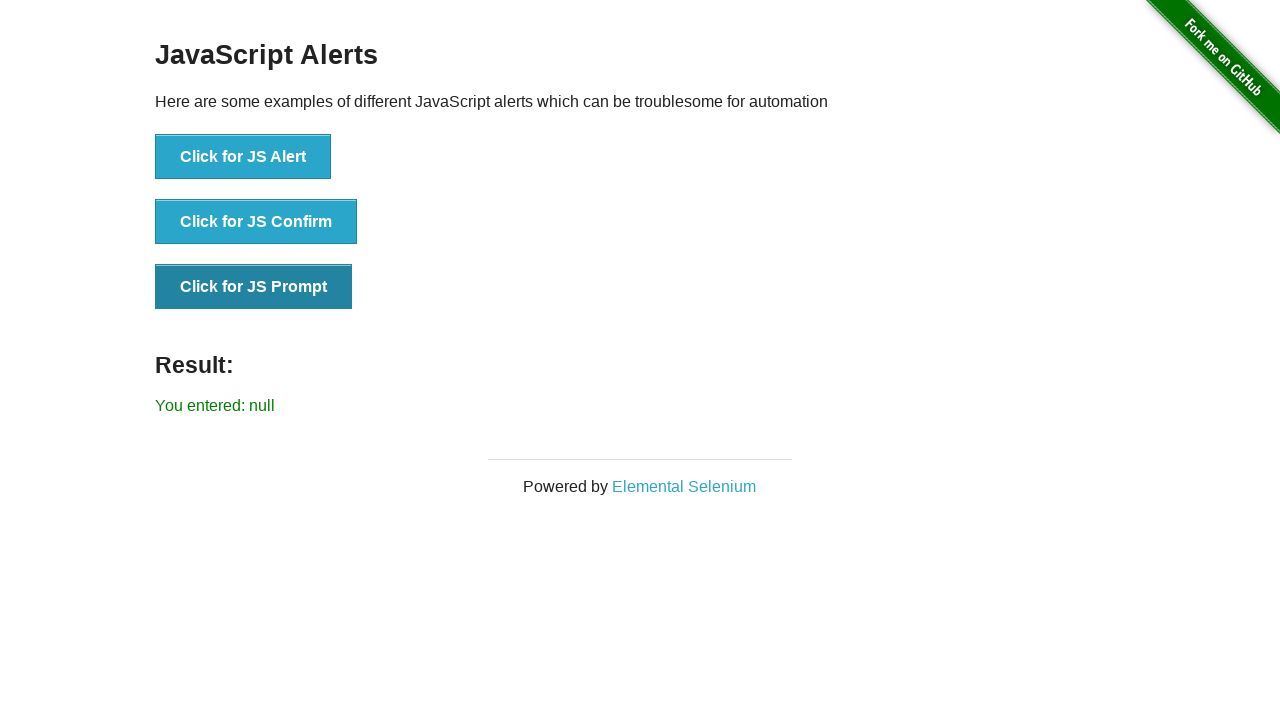

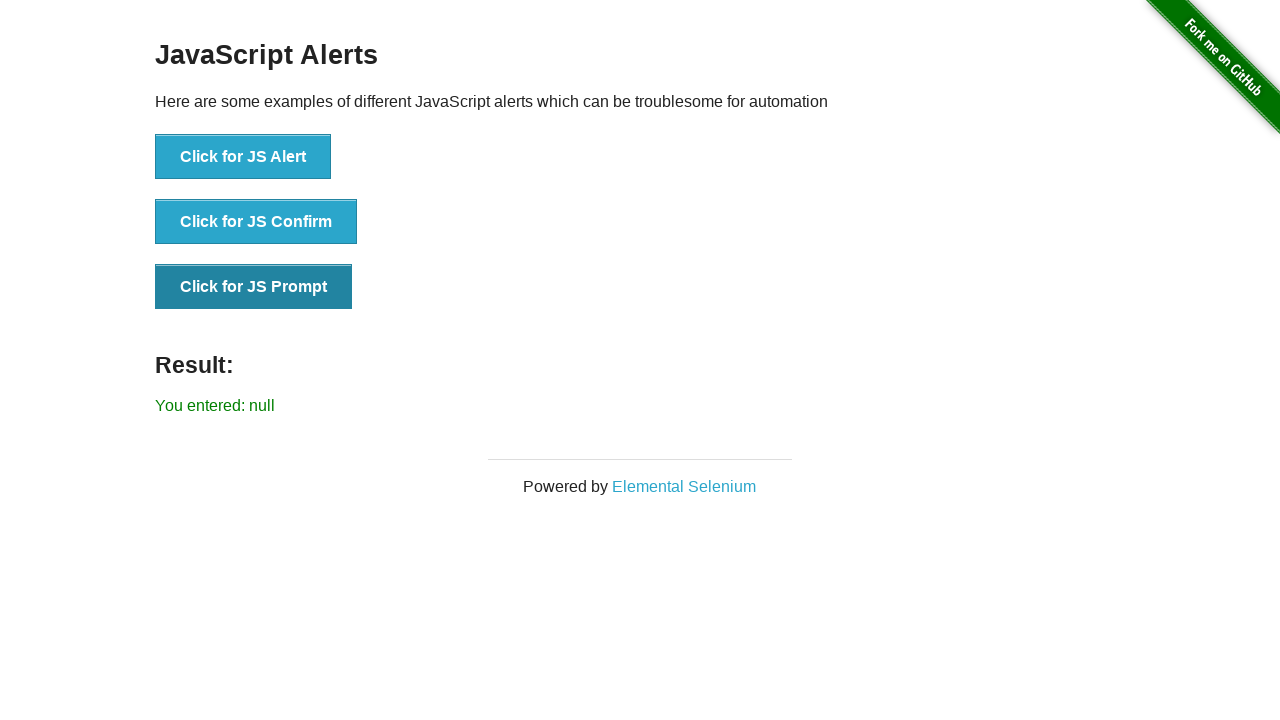